Tests the search functionality on Nykaa e-commerce website by entering a search term and pressing Enter to submit the search

Starting URL: https://www.nykaa.com/

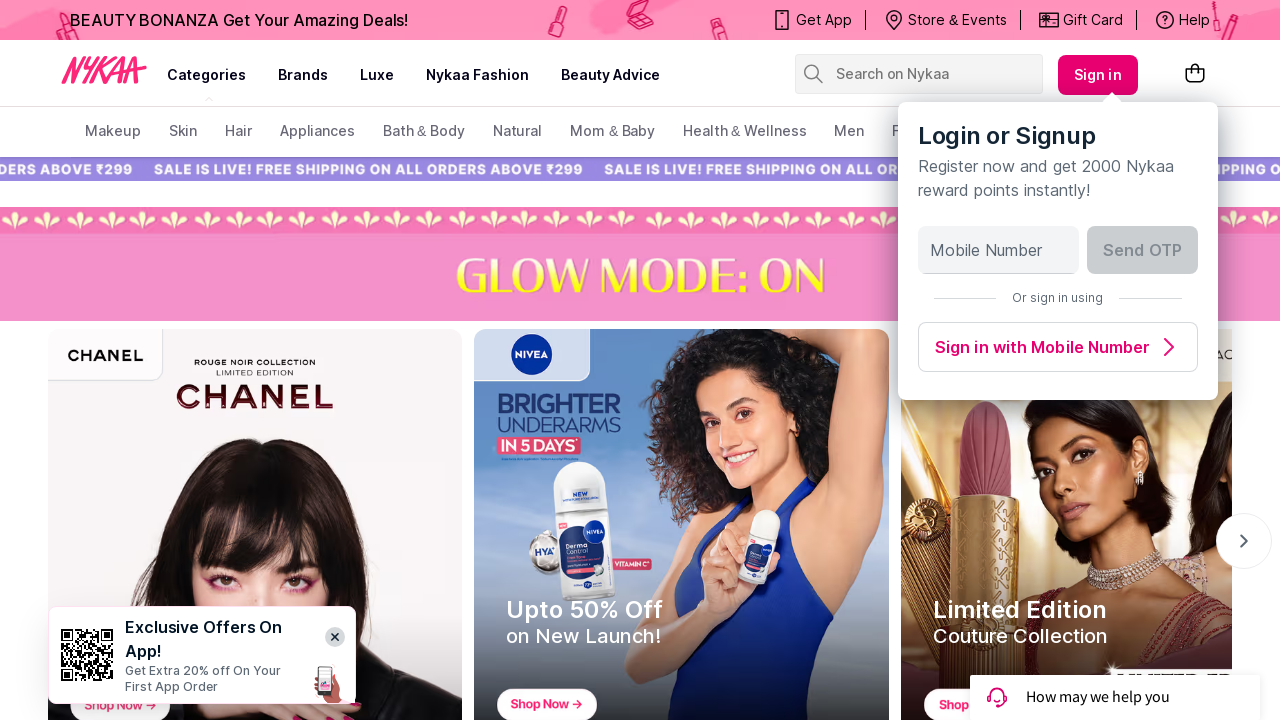

Filled search box with 'Bike' on input[name='search-suggestions-nykaa']
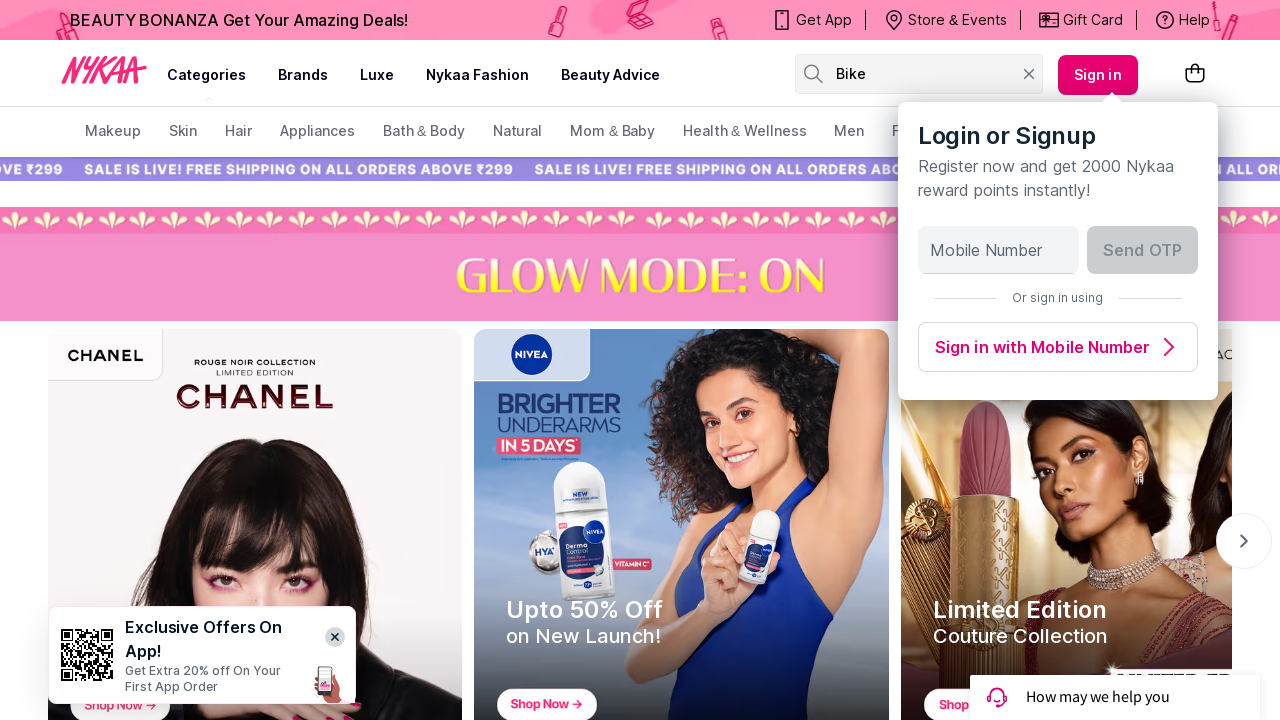

Pressed Enter to submit search on input[name='search-suggestions-nykaa']
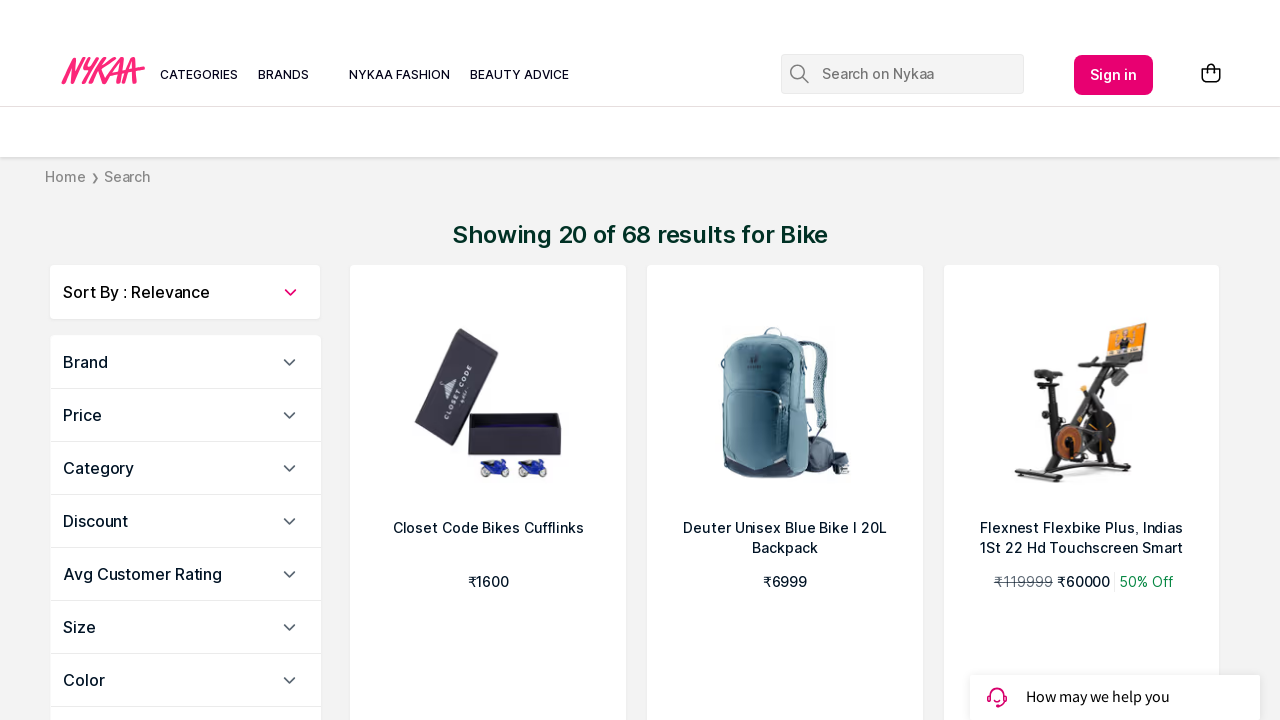

Search results page loaded and network idle
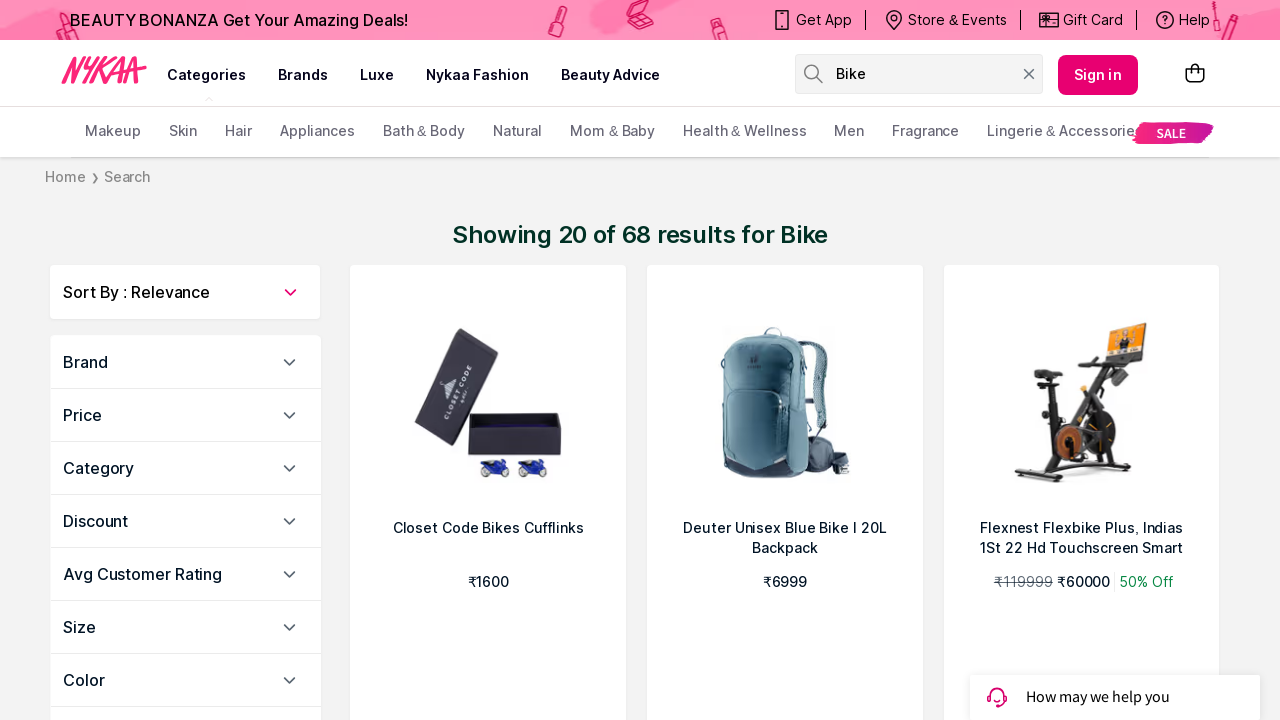

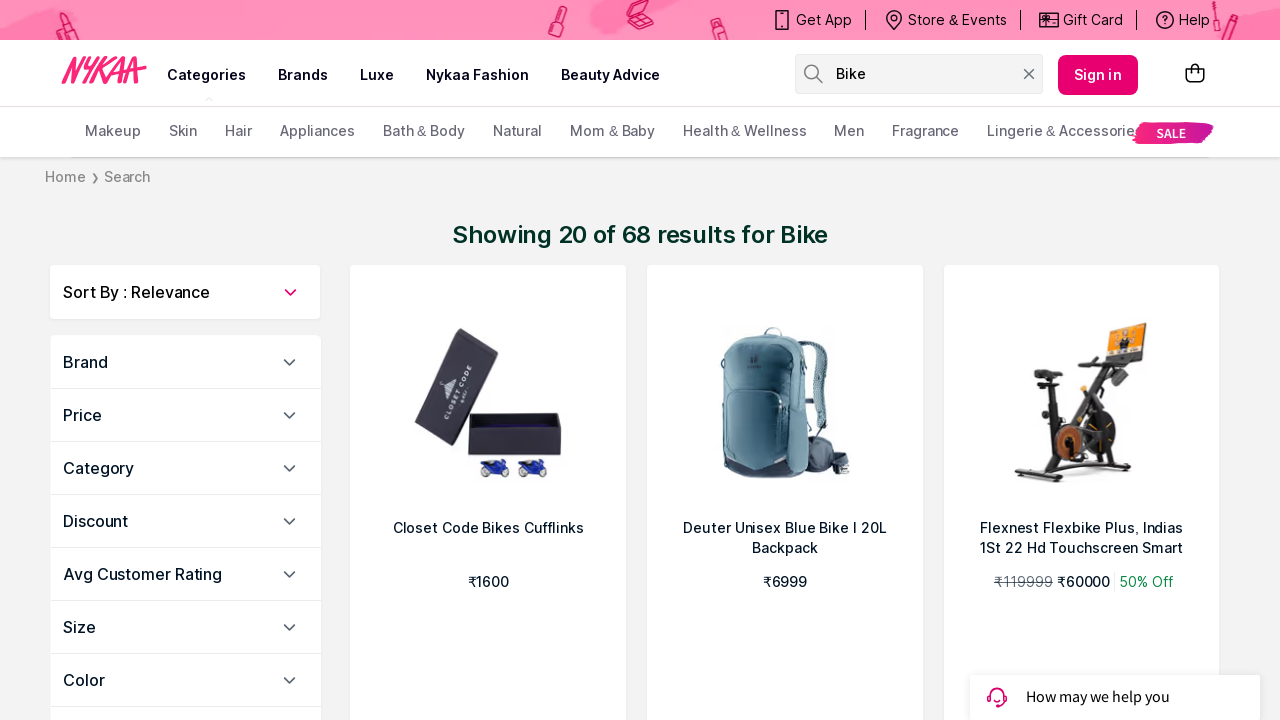